Tests that a webpage loads correctly across multiple viewport sizes (desktop and mobile resolutions) by navigating to the page and verifying content is visible.

Starting URL: https://www.getcalley.com/why-automatic-call-dialer-software/

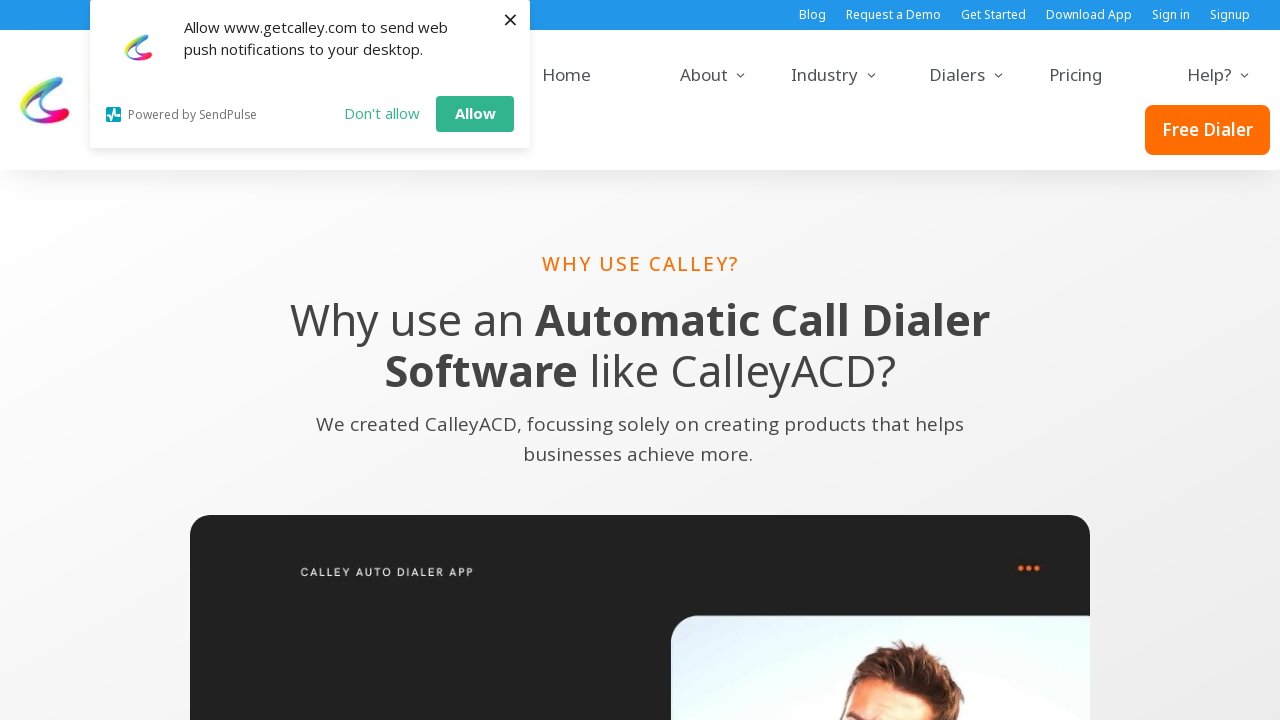

Navigated to GetCalley automatic call dialer software page
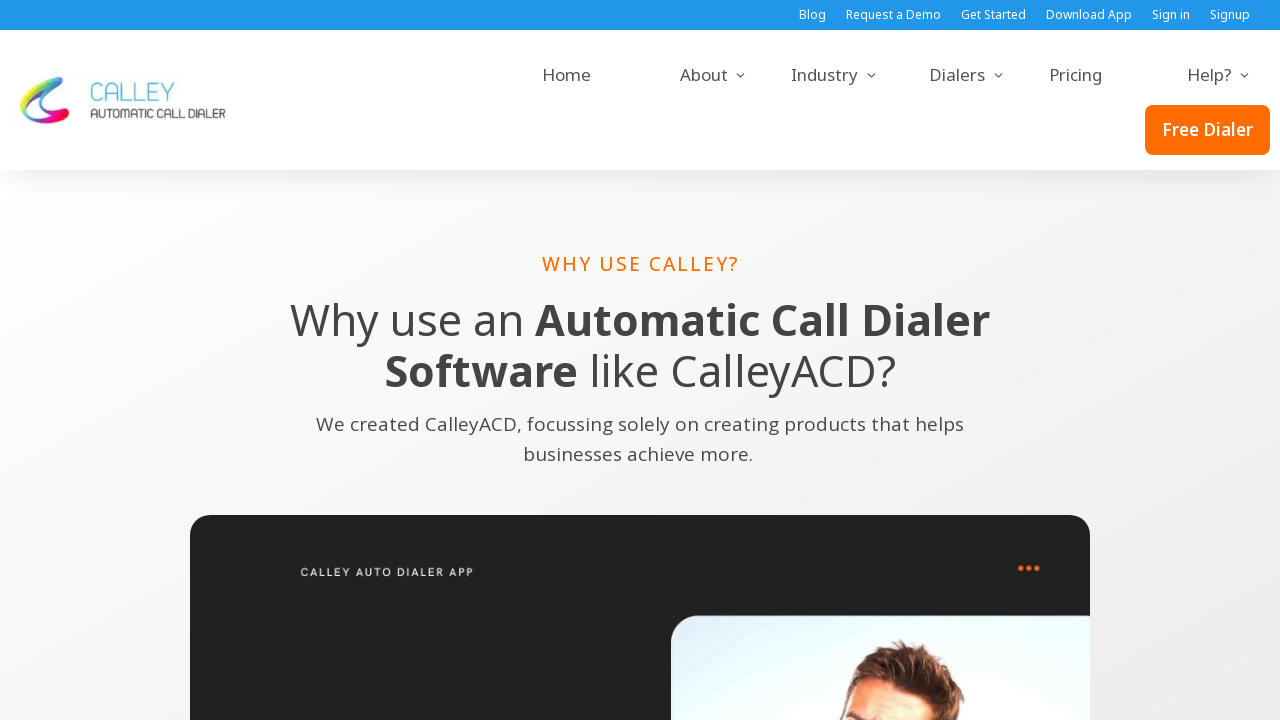

Set viewport to 1920x1080
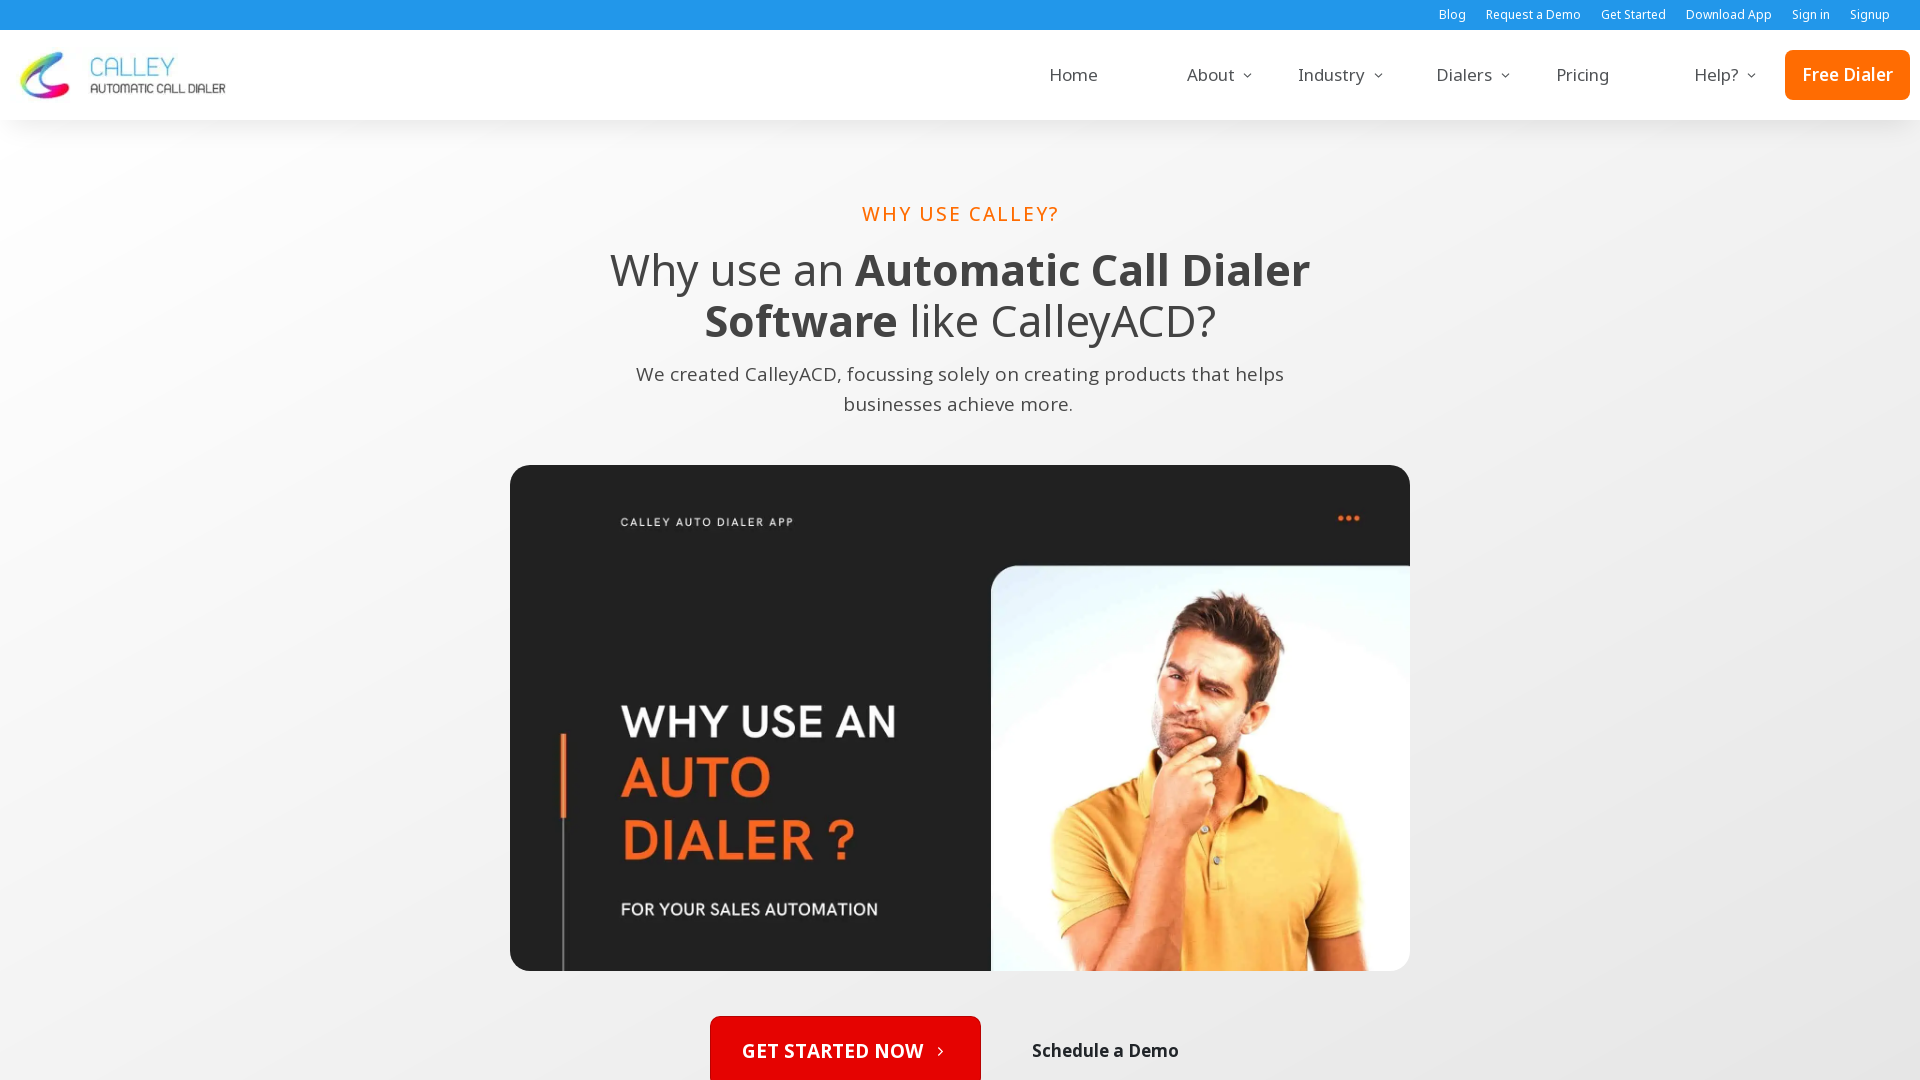

Reloaded page at 1920x1080 resolution
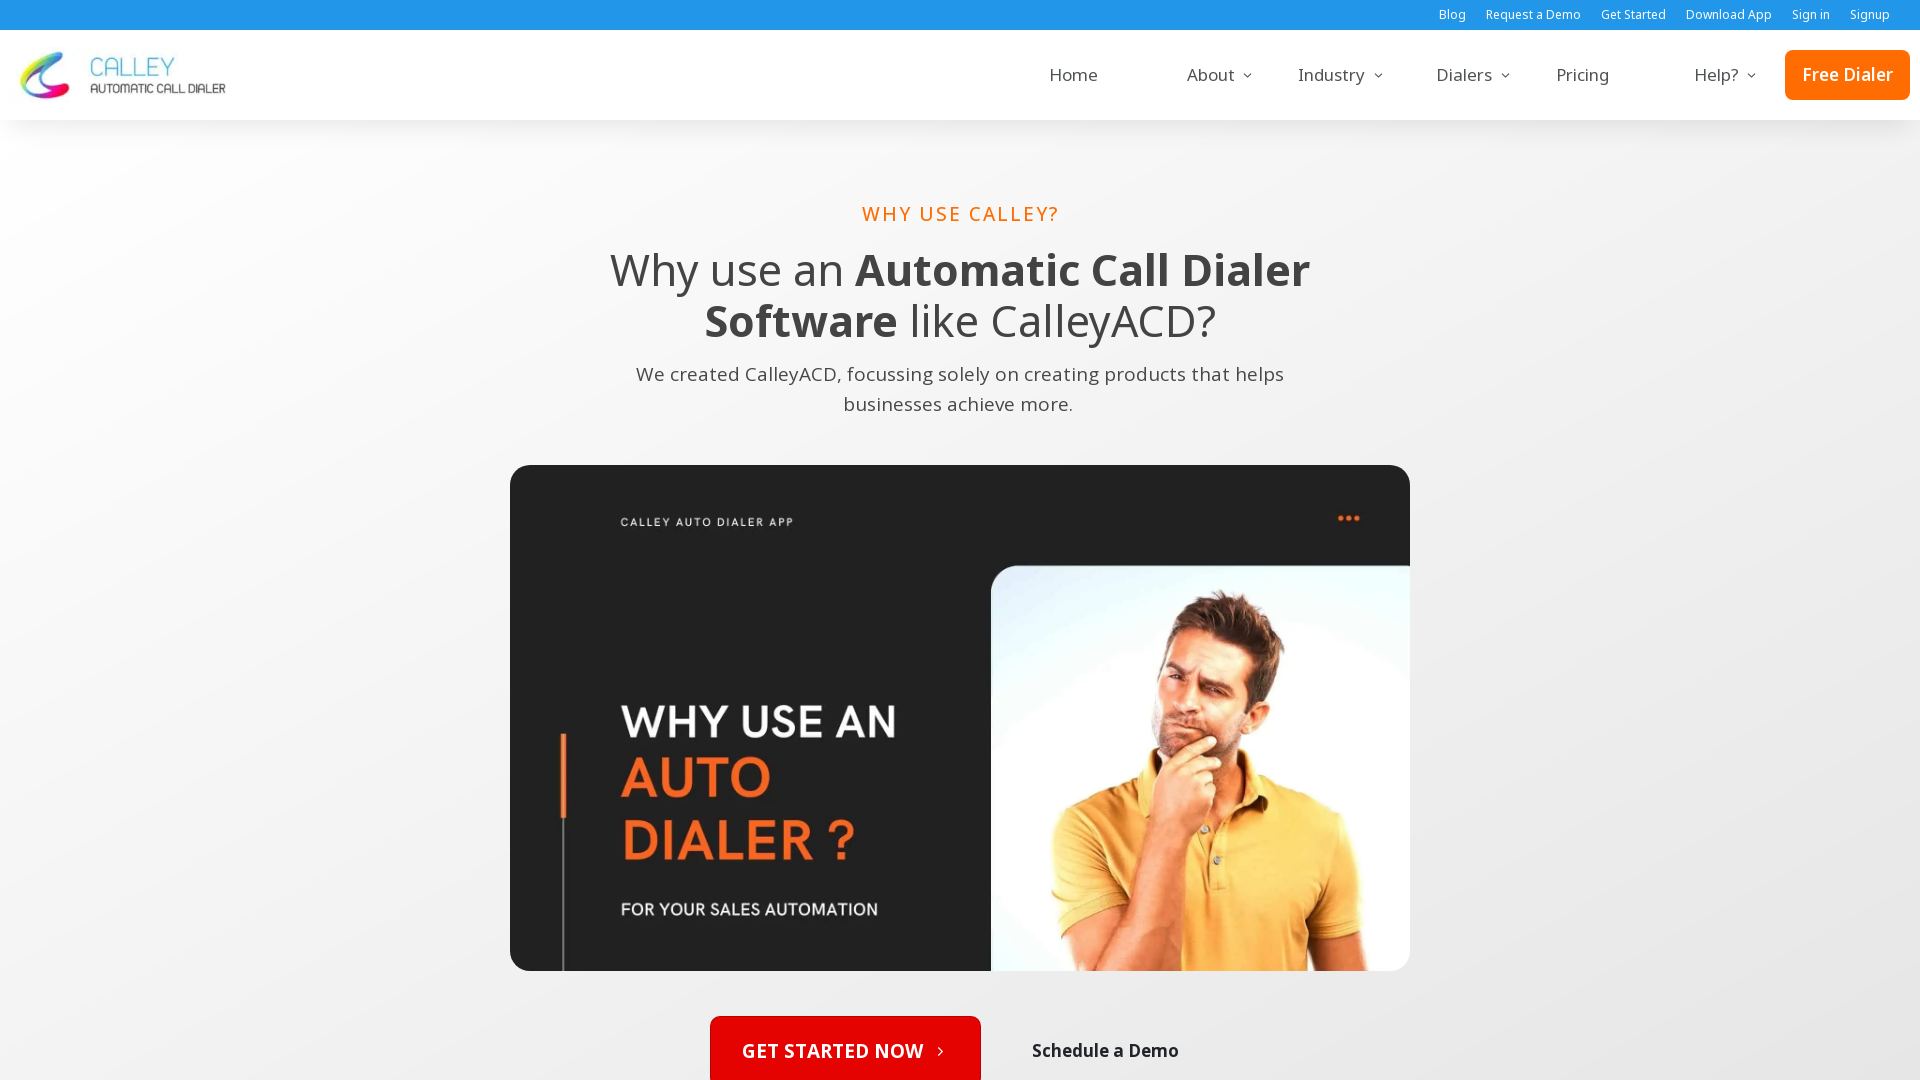

Page fully loaded at 1920x1080 (networkidle)
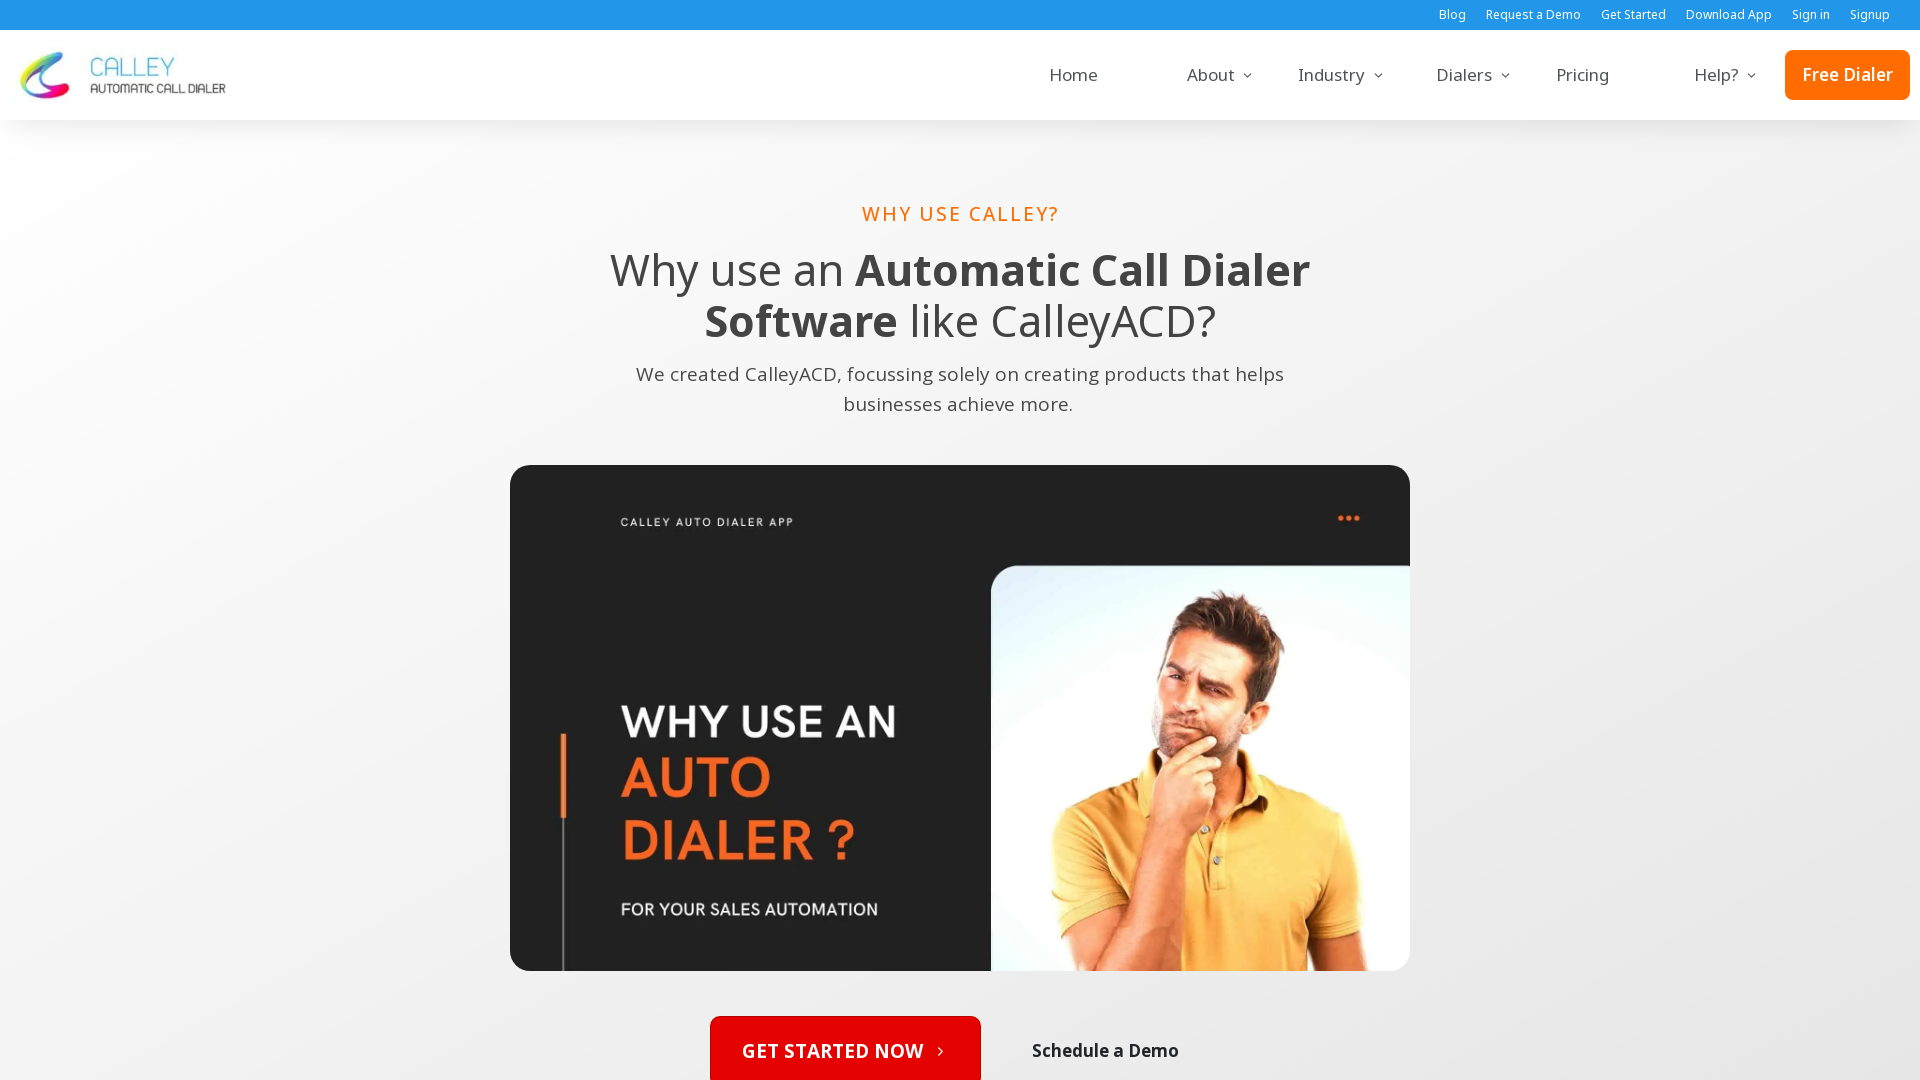

Set viewport to 1366x768
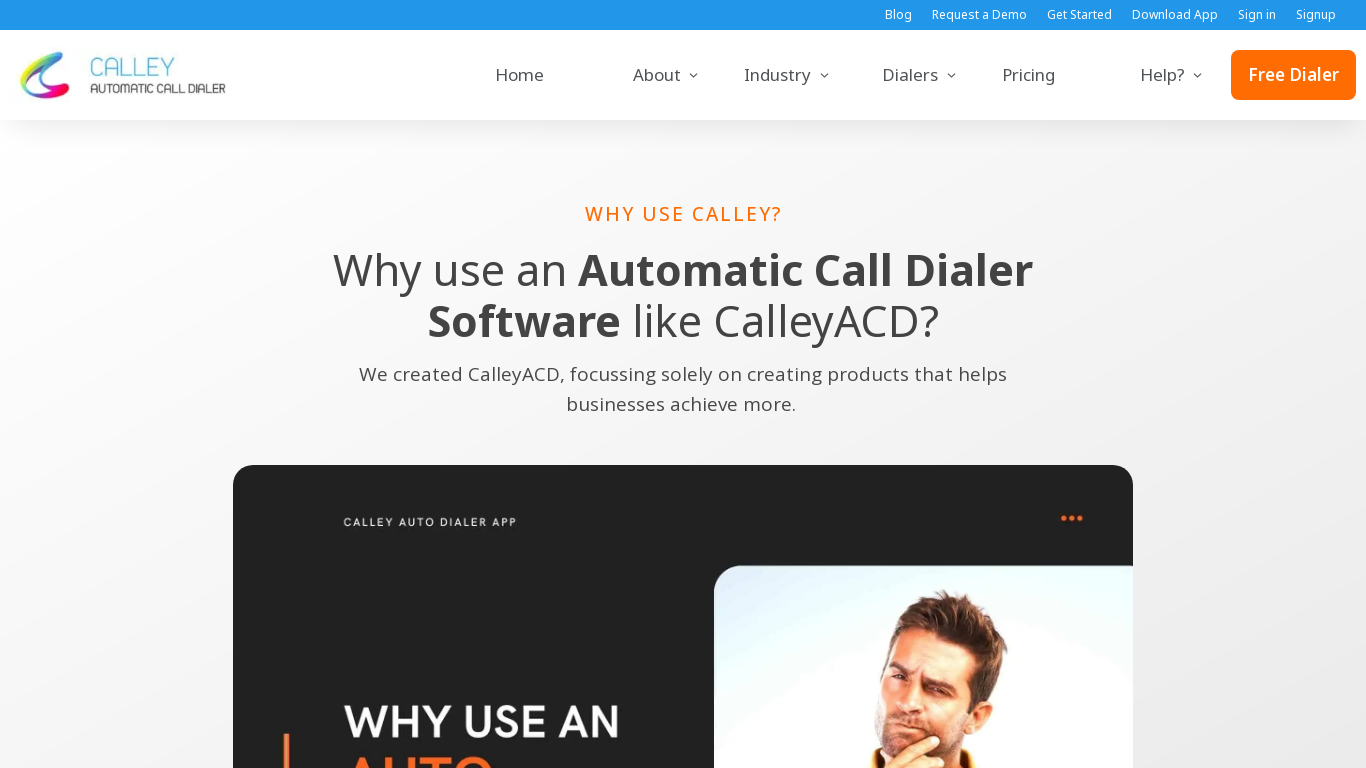

Reloaded page at 1366x768 resolution
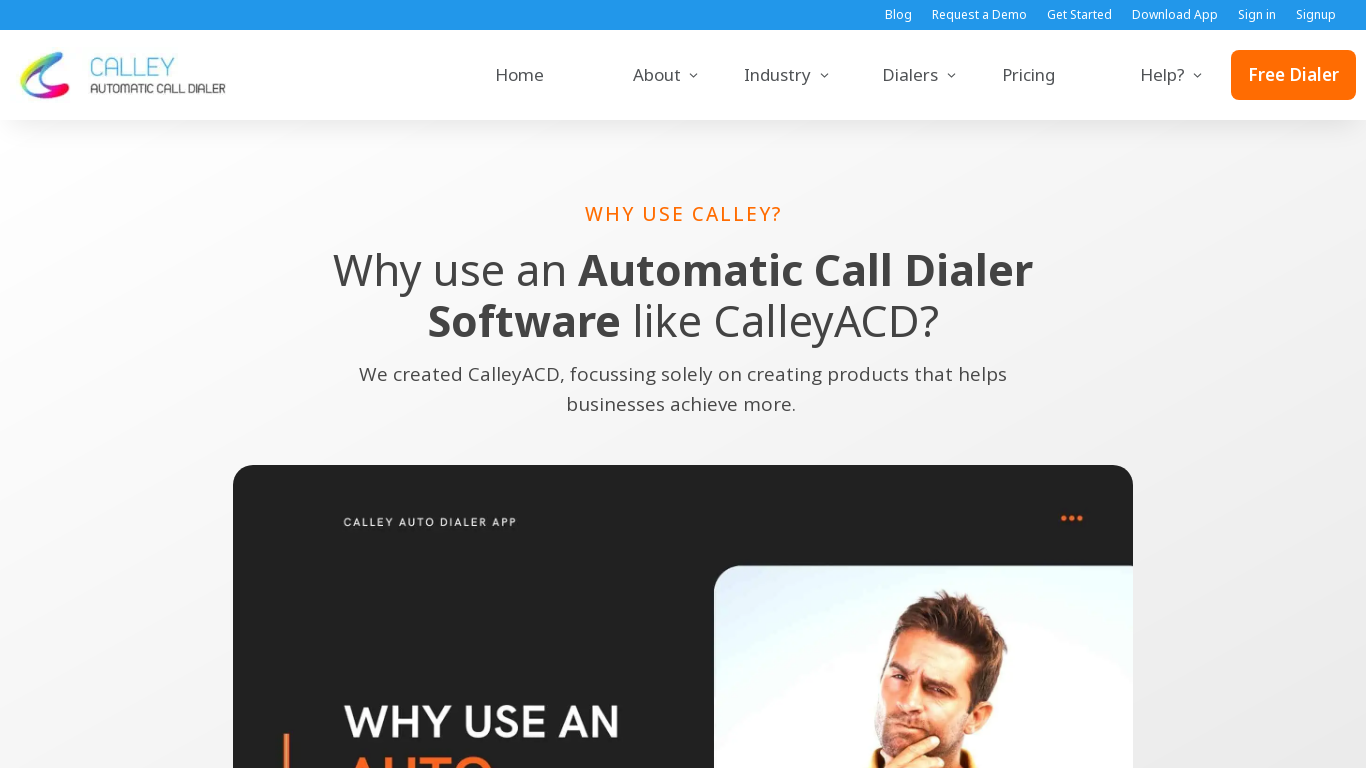

Page fully loaded at 1366x768 (networkidle)
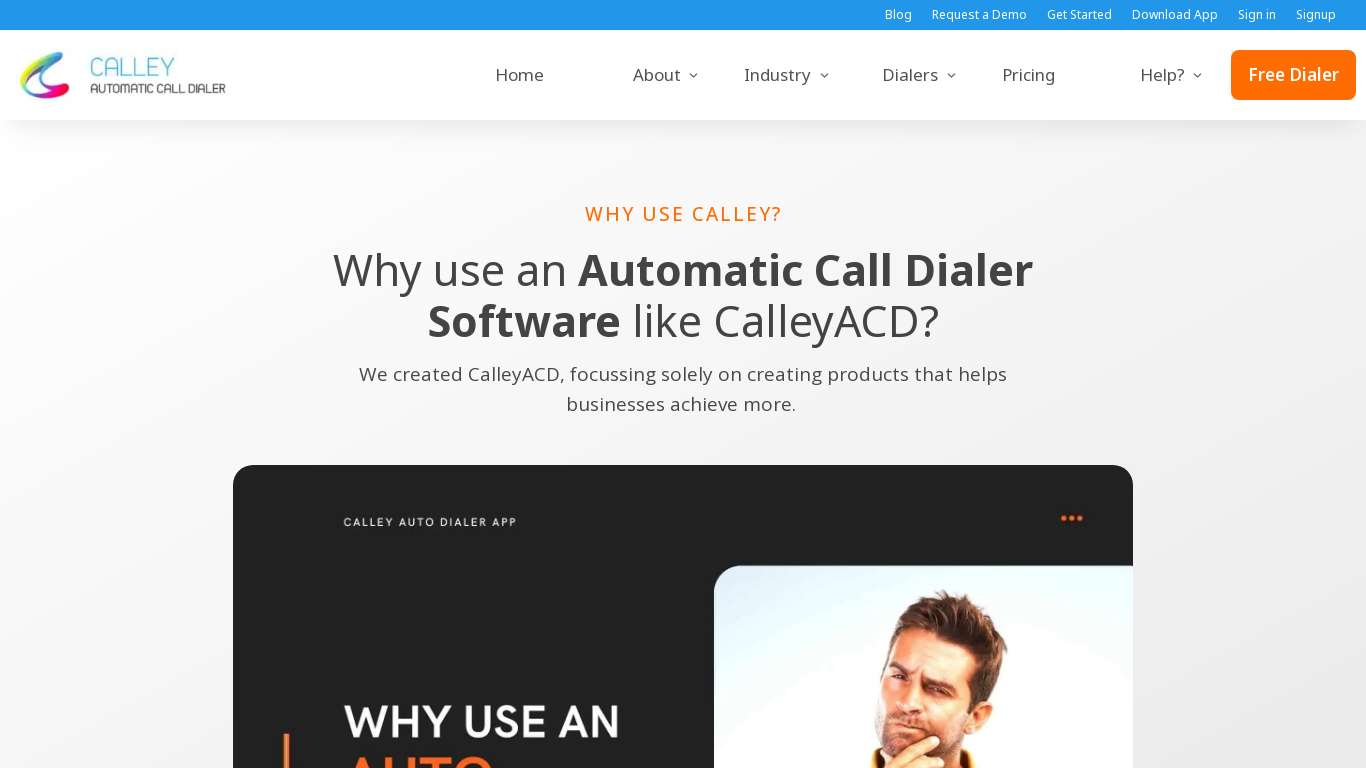

Set viewport to 1536x864
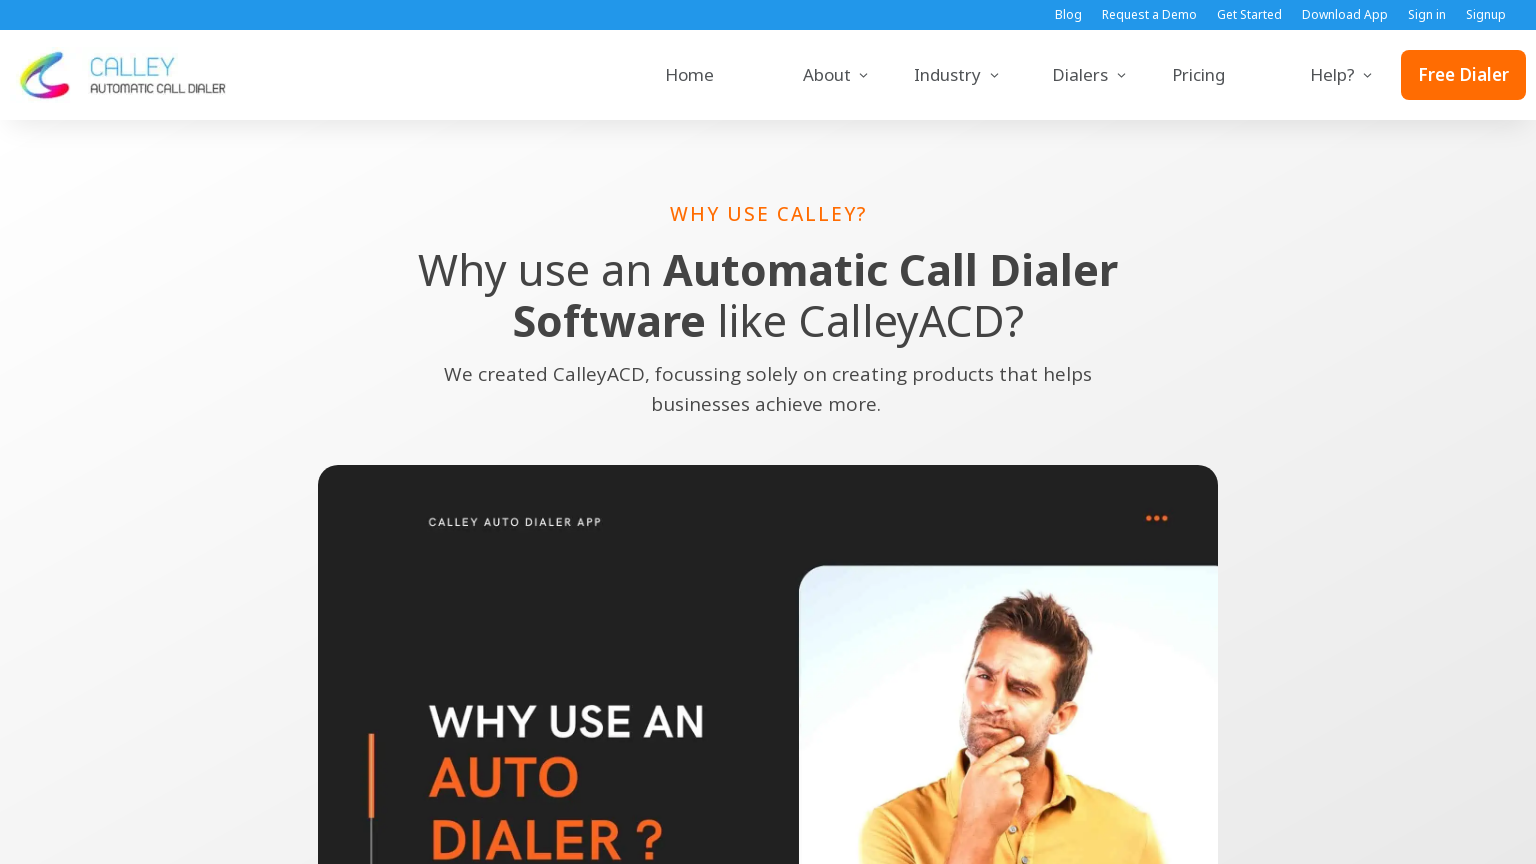

Reloaded page at 1536x864 resolution
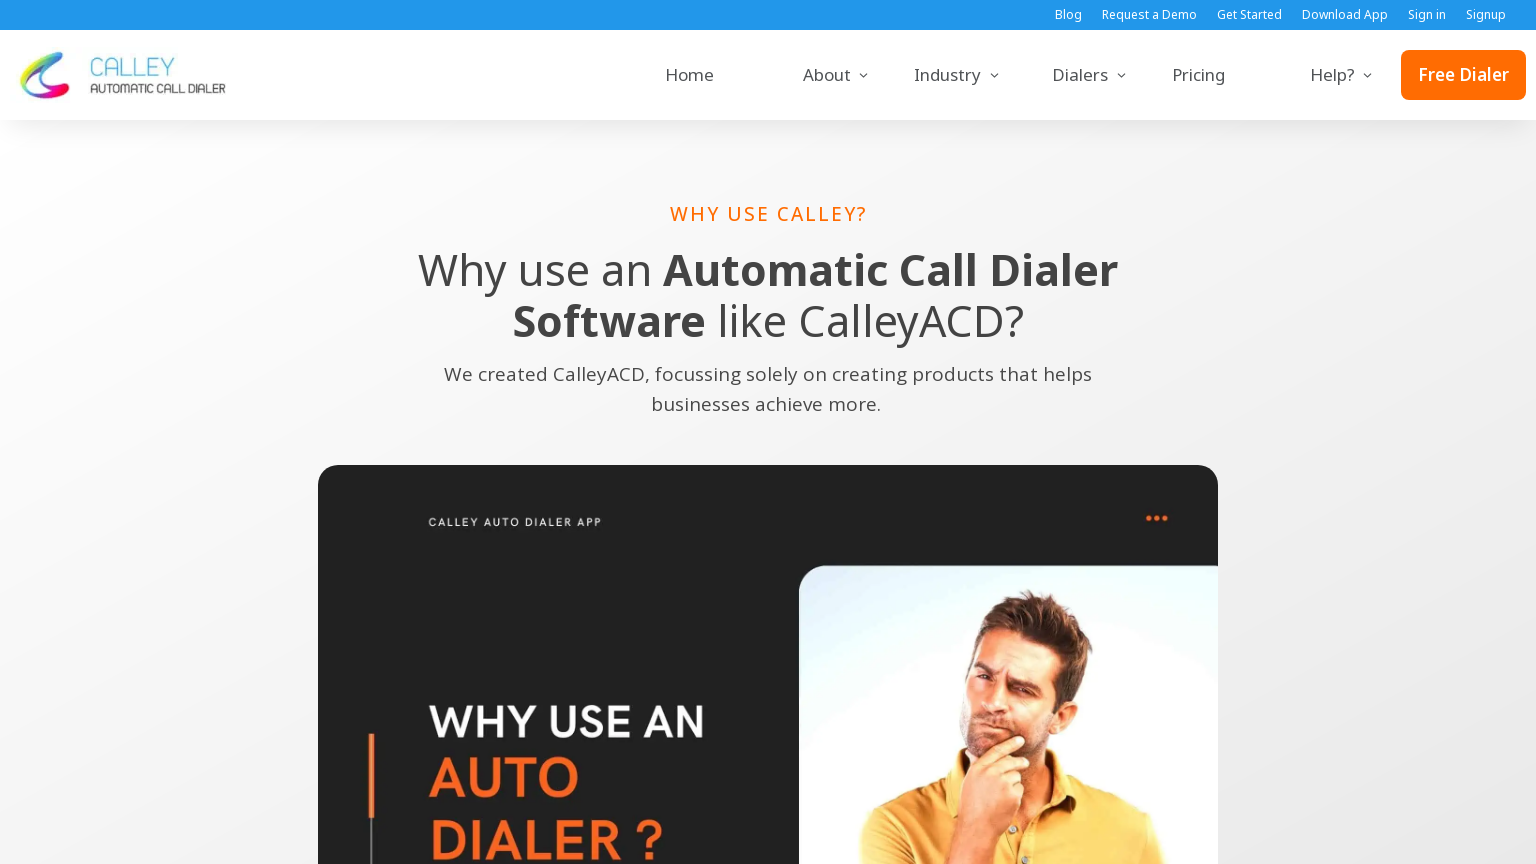

Page fully loaded at 1536x864 (networkidle)
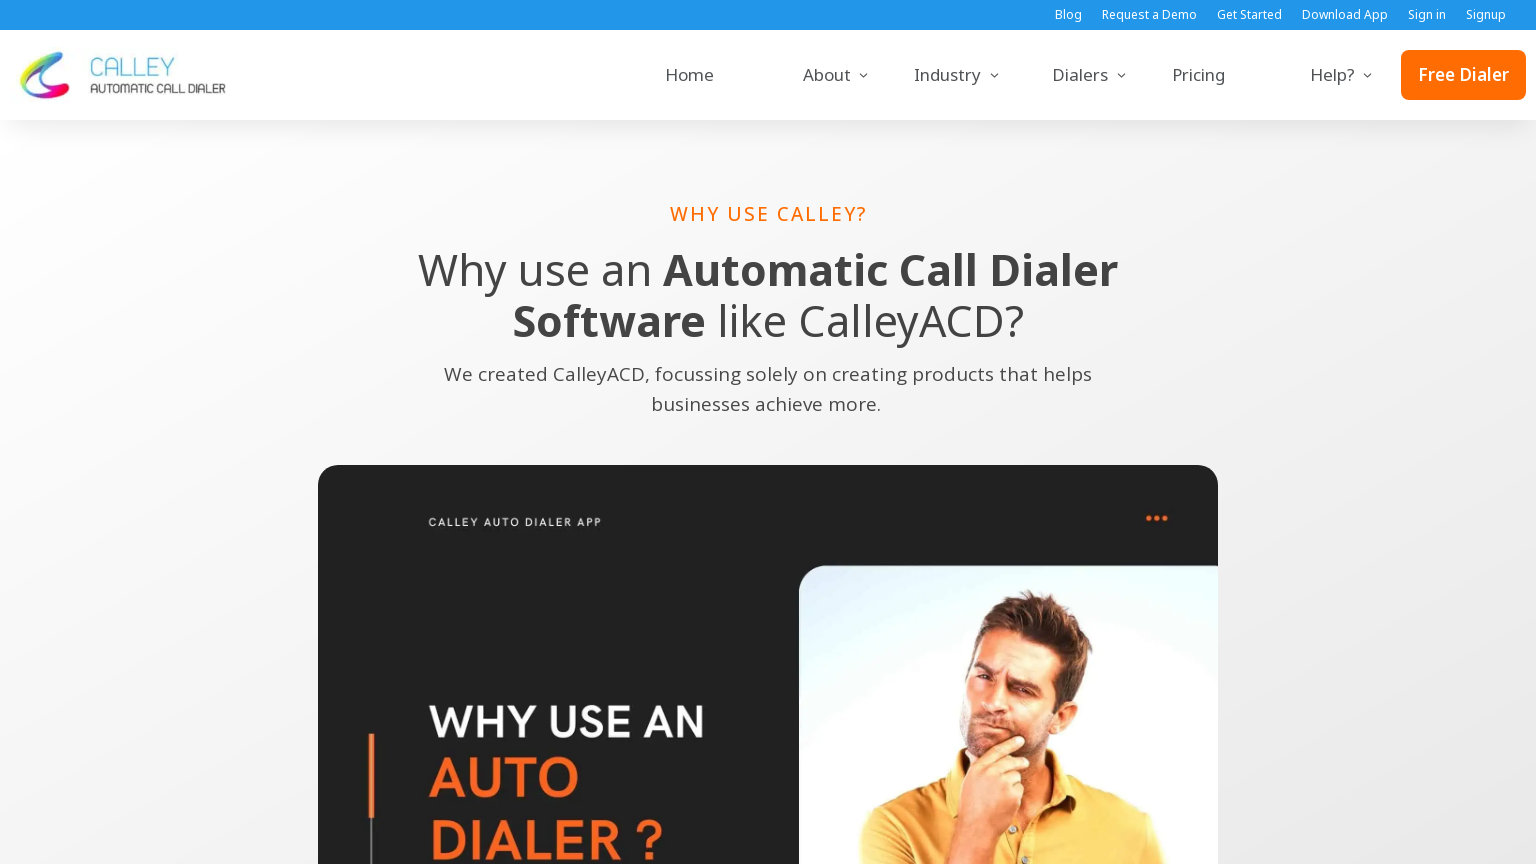

Set viewport to 360x640
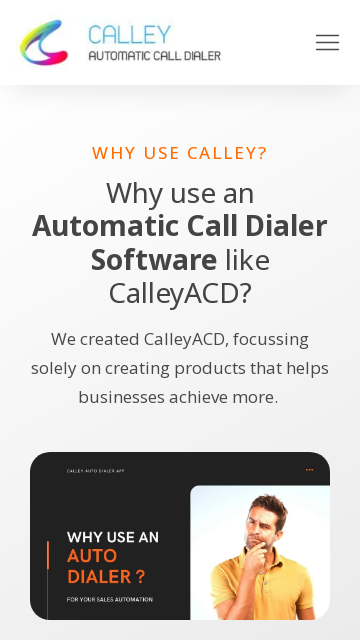

Reloaded page at 360x640 resolution
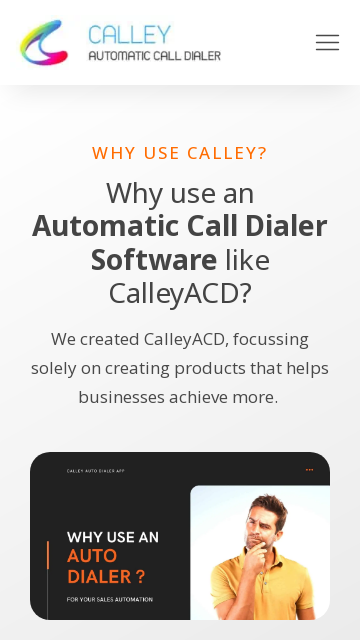

Page fully loaded at 360x640 (networkidle)
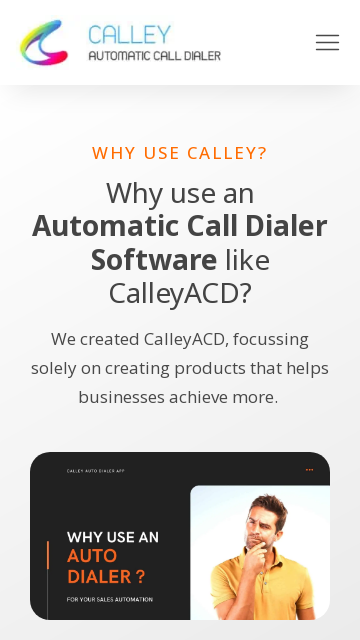

Set viewport to 414x896
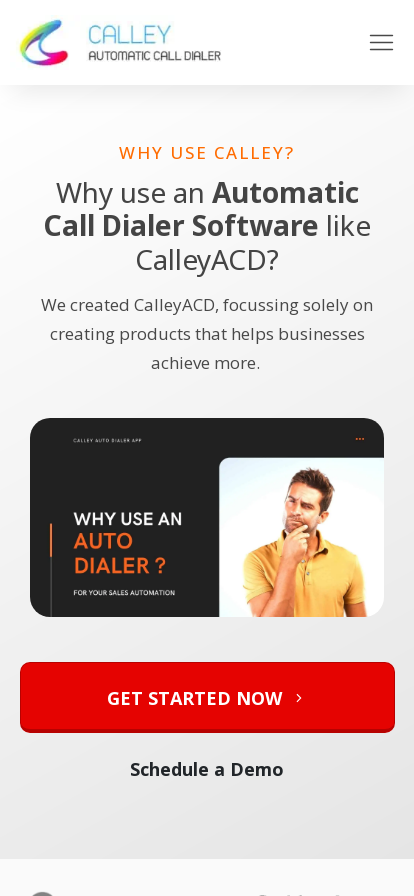

Reloaded page at 414x896 resolution
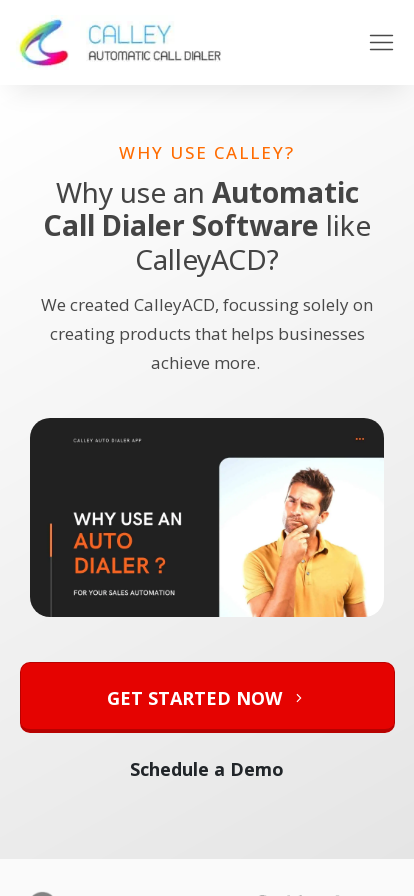

Page fully loaded at 414x896 (networkidle)
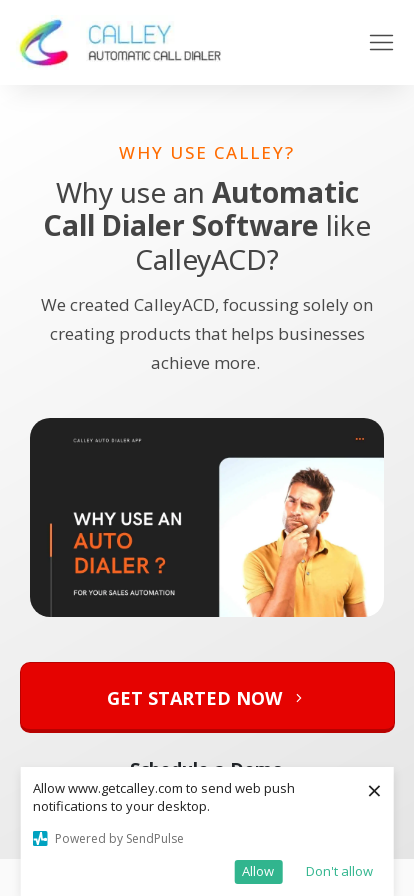

Set viewport to 375x667
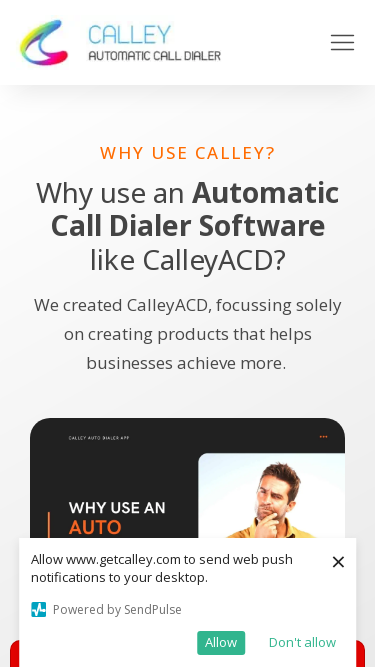

Reloaded page at 375x667 resolution
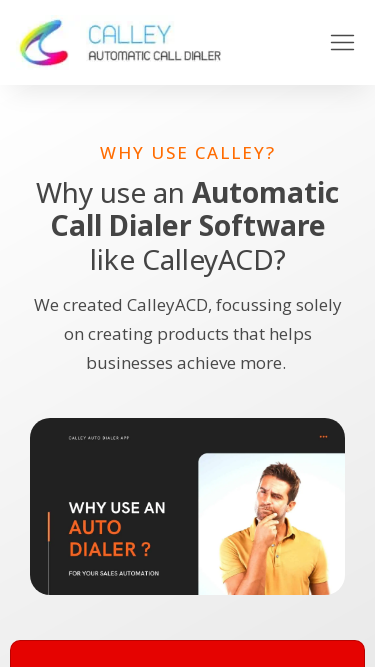

Page fully loaded at 375x667 (networkidle)
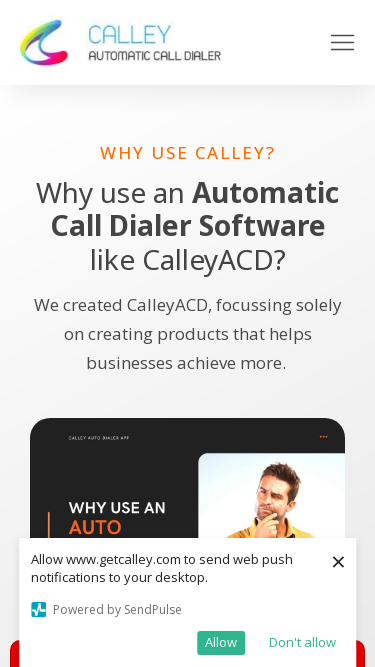

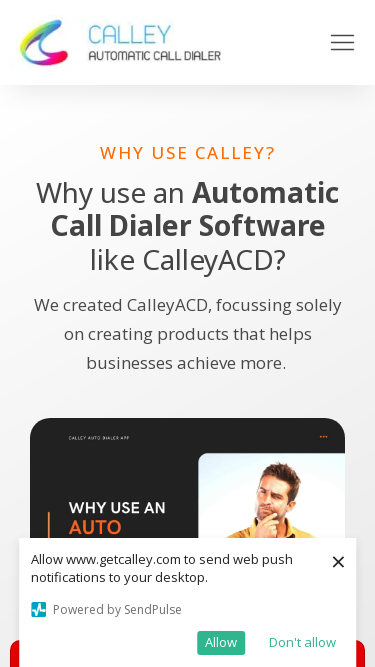